Navigates to Flipkart homepage and verifies the page title contains "Flipkart"

Starting URL: https://www.flipkart.com

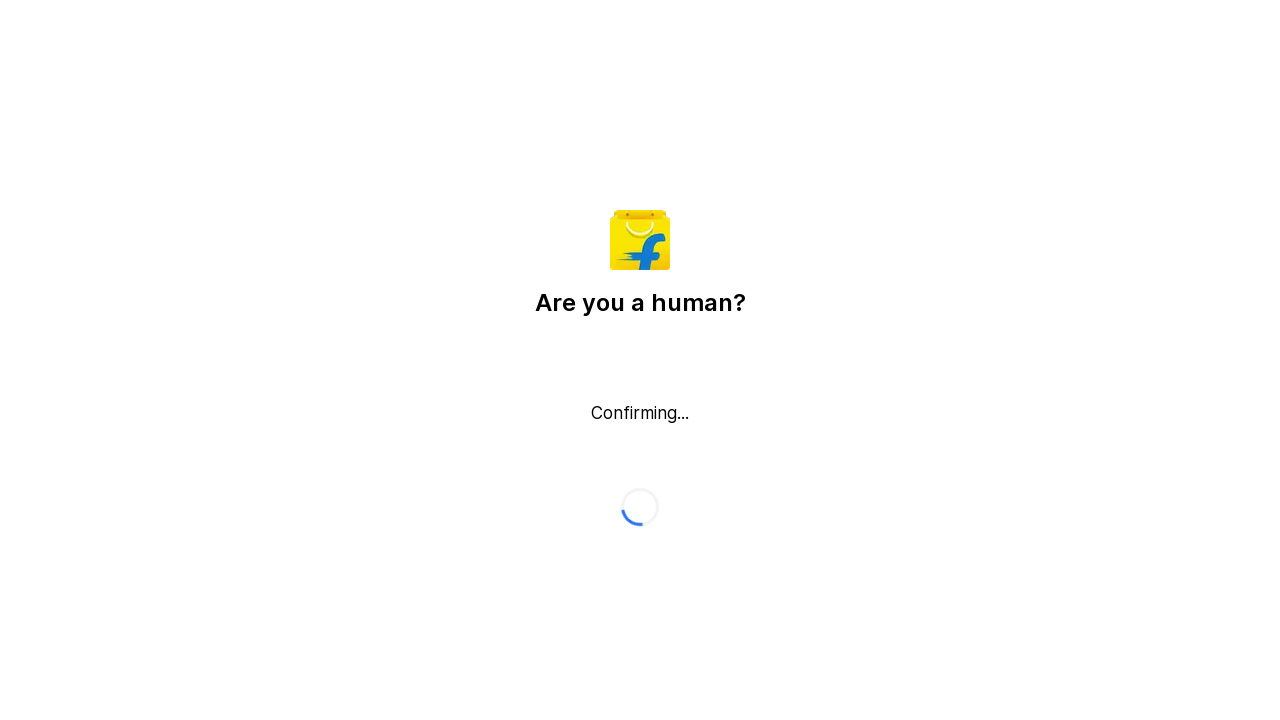

Navigated to Flipkart homepage
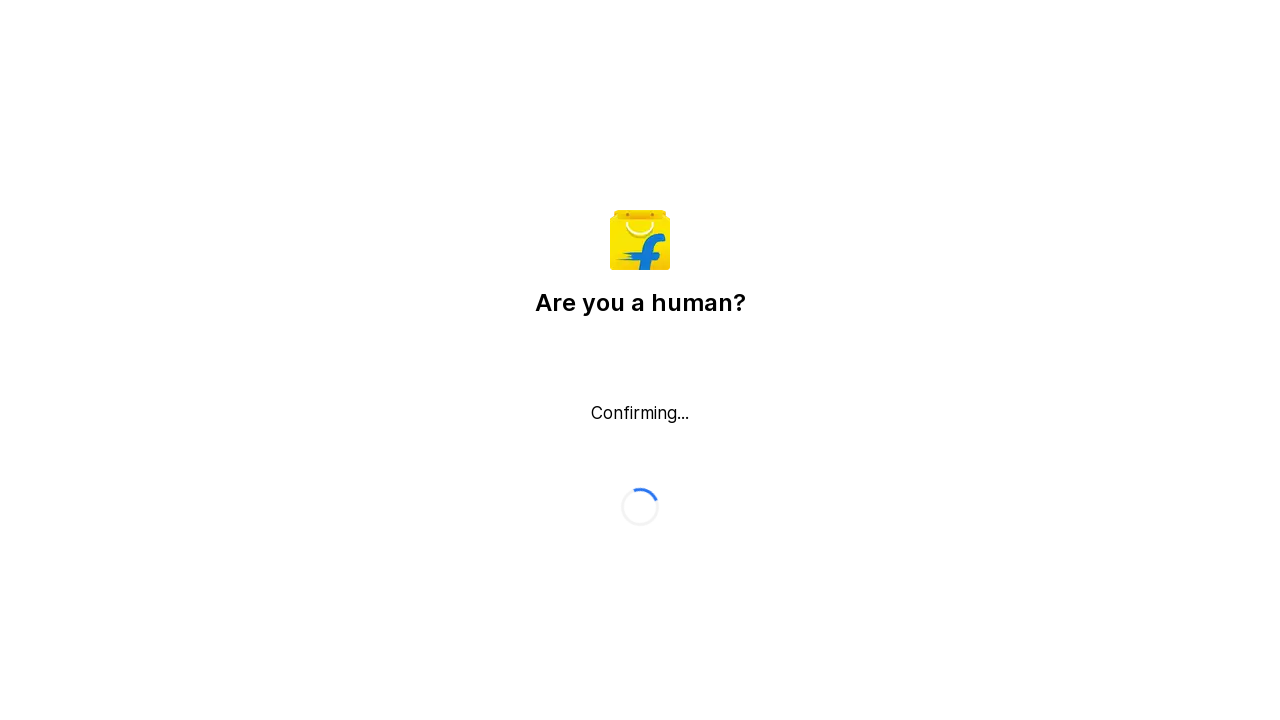

Verified page title contains 'Flipkart'
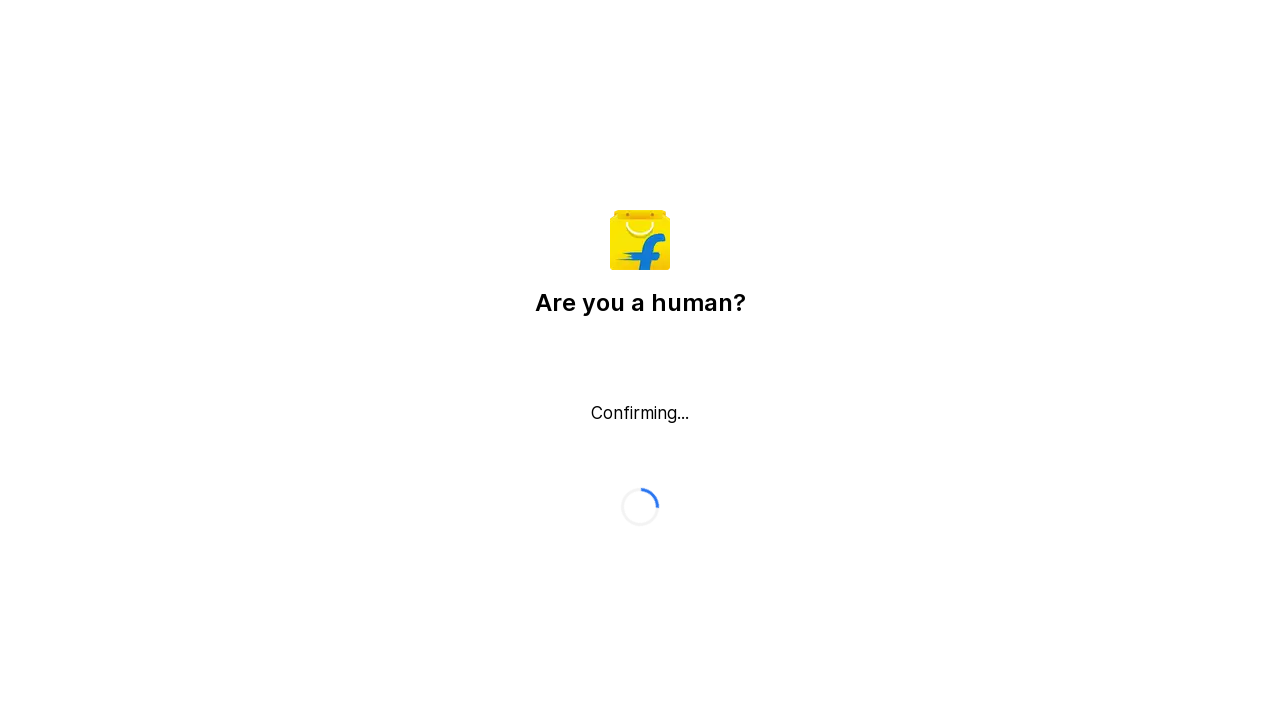

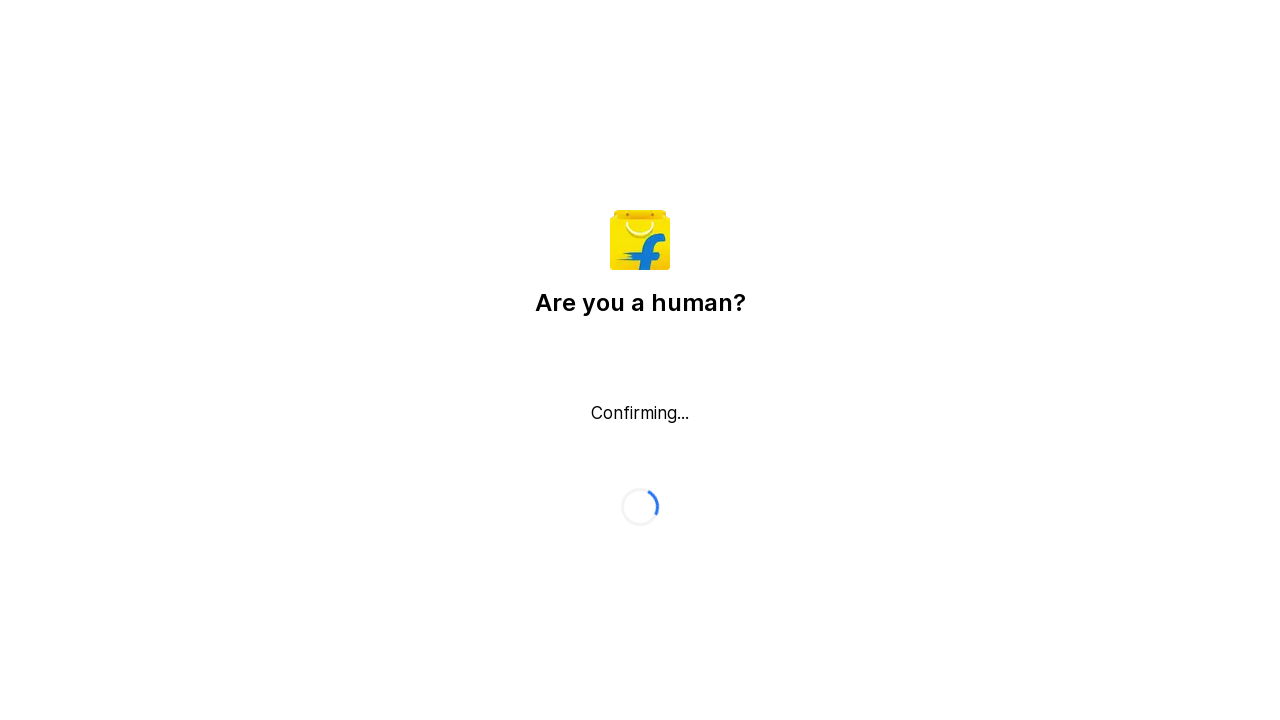